Tests drag and drop functionality on jQuery UI demo page by dragging an element and verifying it was successfully dropped

Starting URL: https://jqueryui.com/droppable/

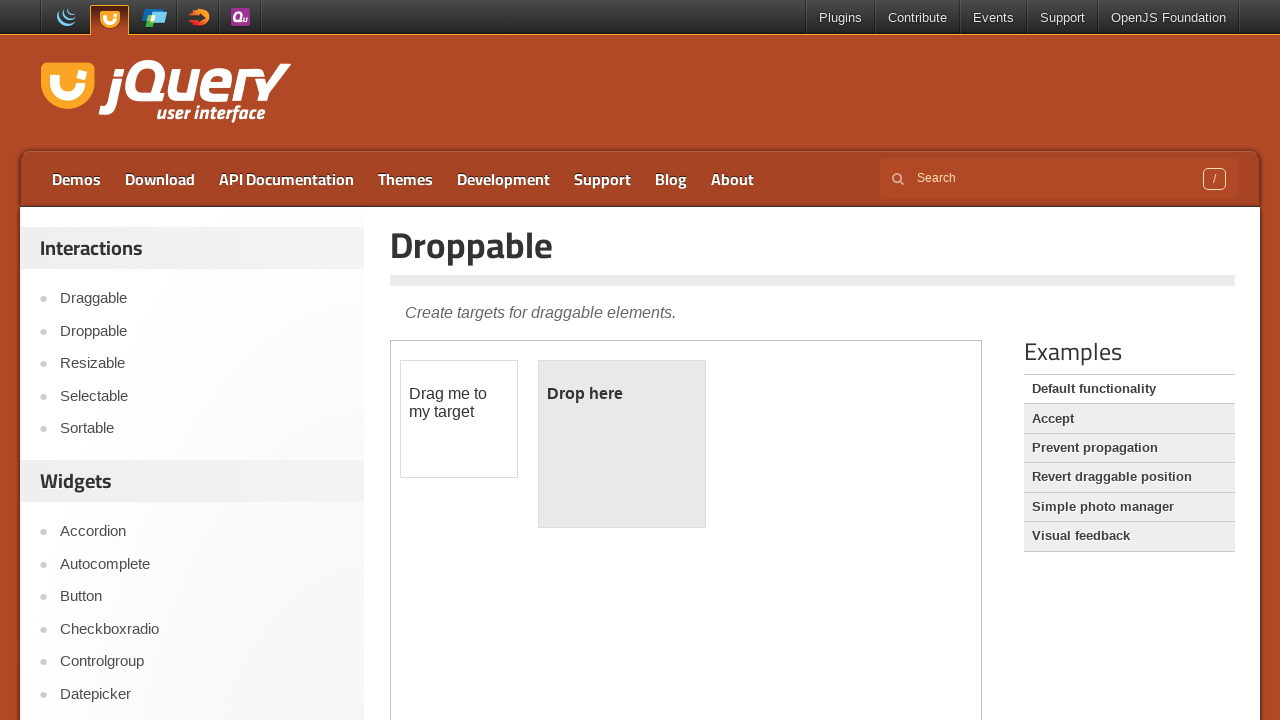

Scrolled down 100 pixels to reveal demo area
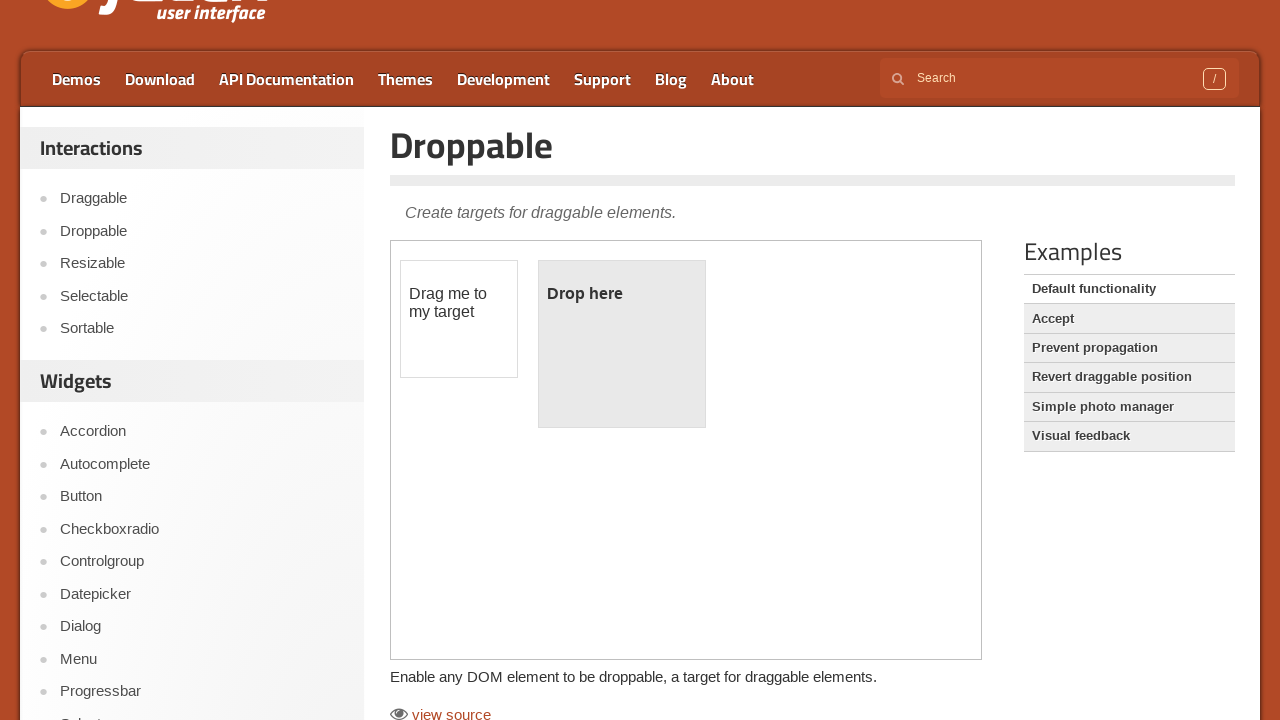

Located the demo iframe
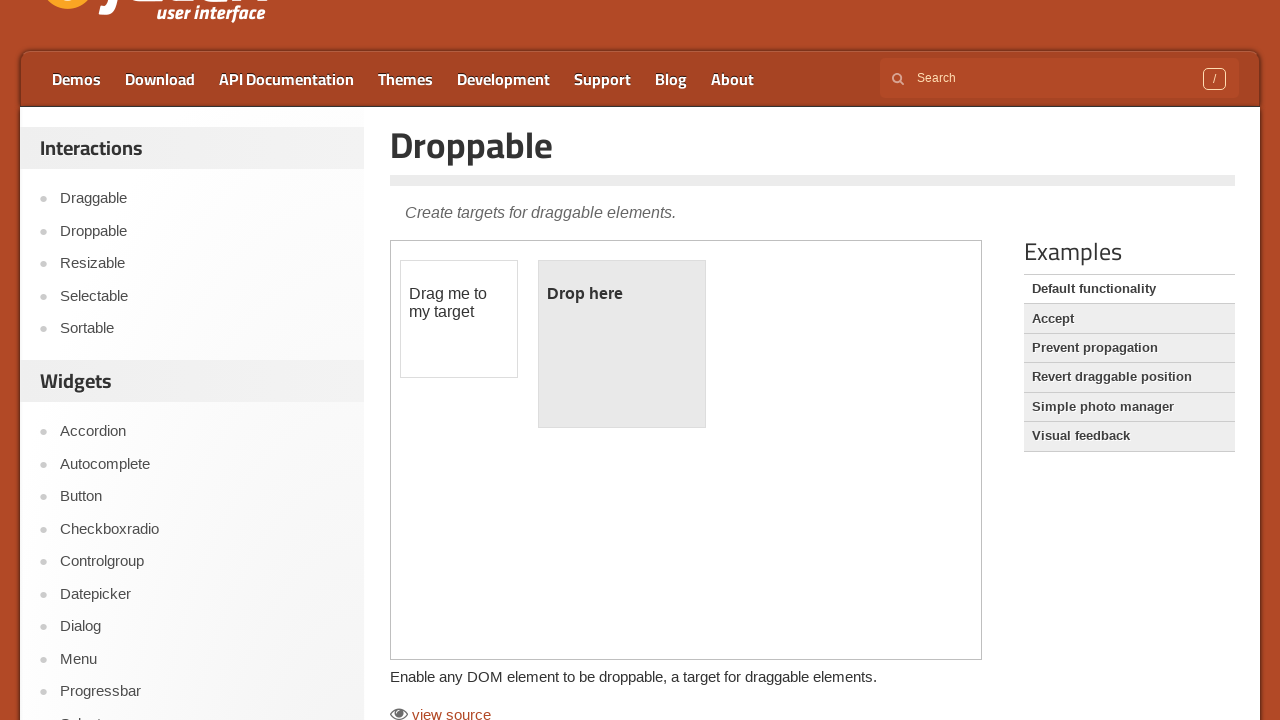

Located the draggable element
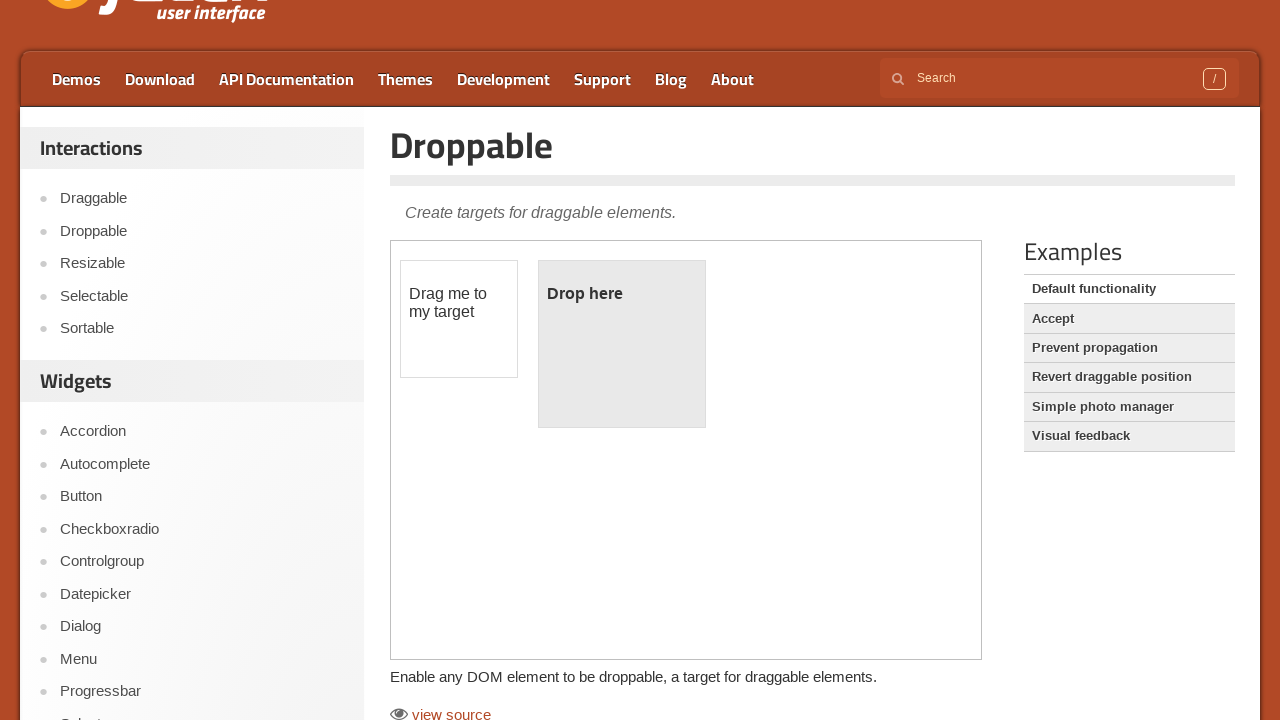

Located the droppable element
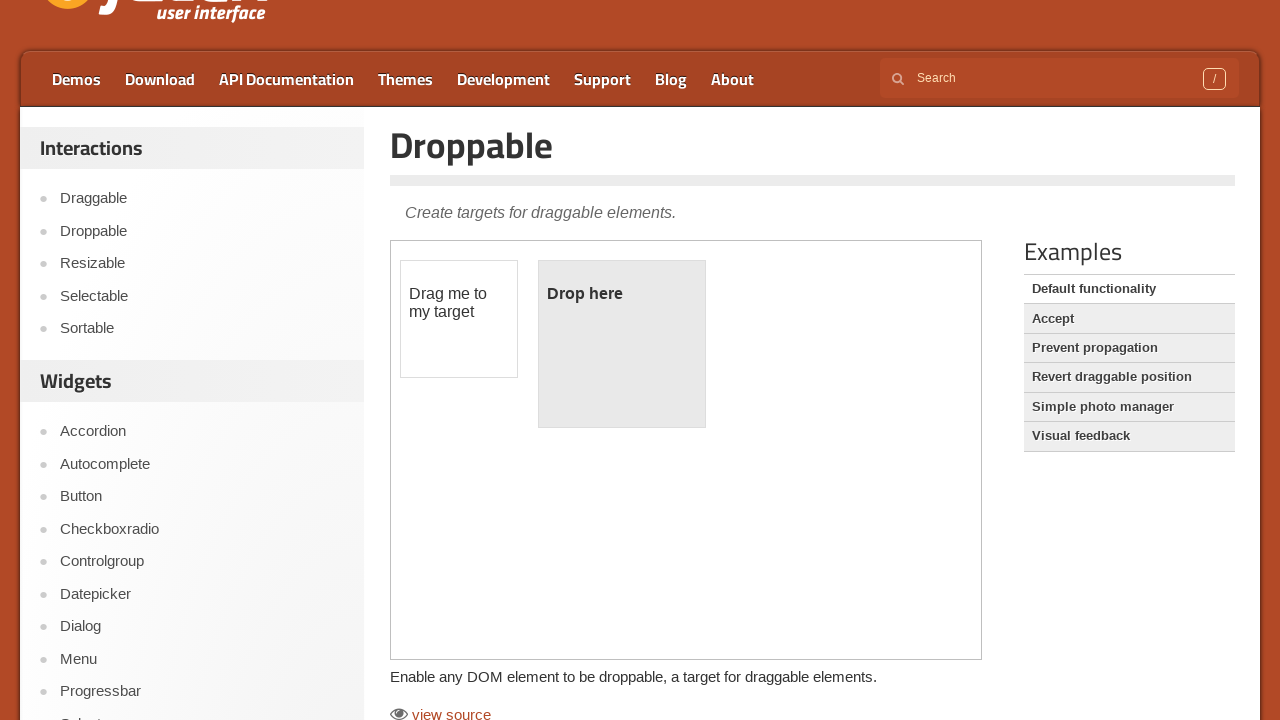

Dragged the draggable element onto the droppable element at (622, 344)
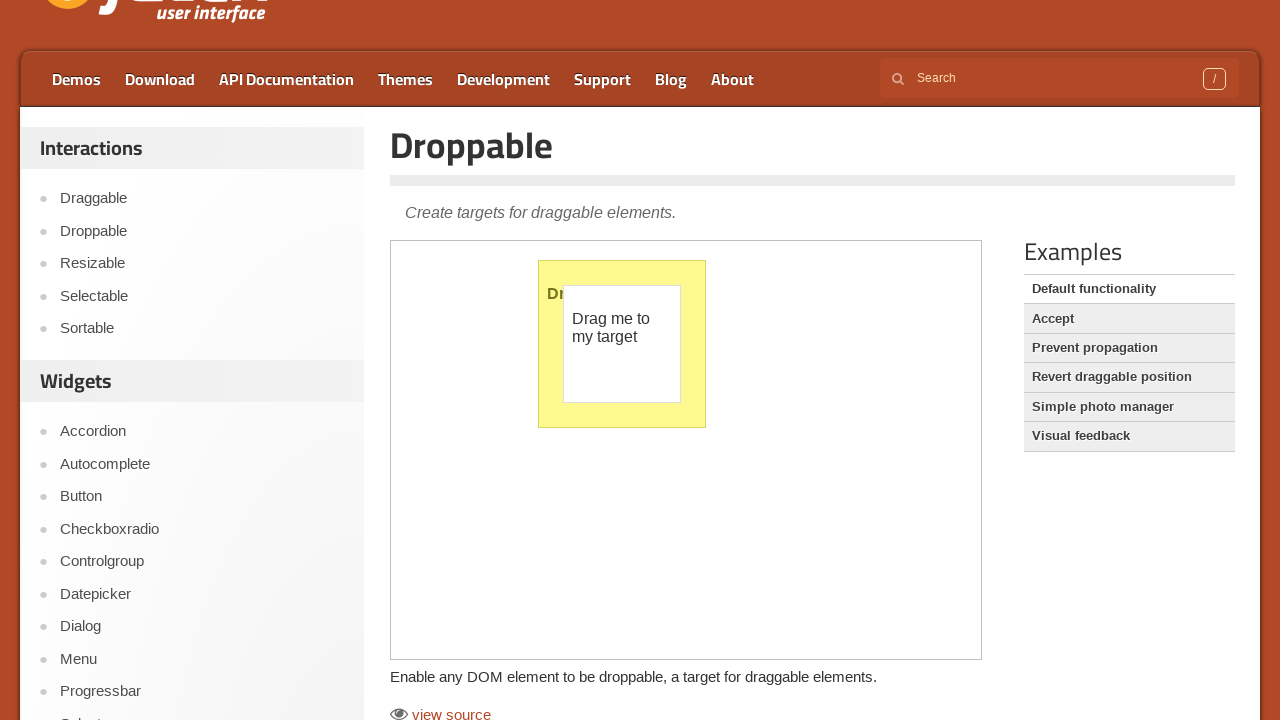

Retrieved text from droppable element to verify drop success
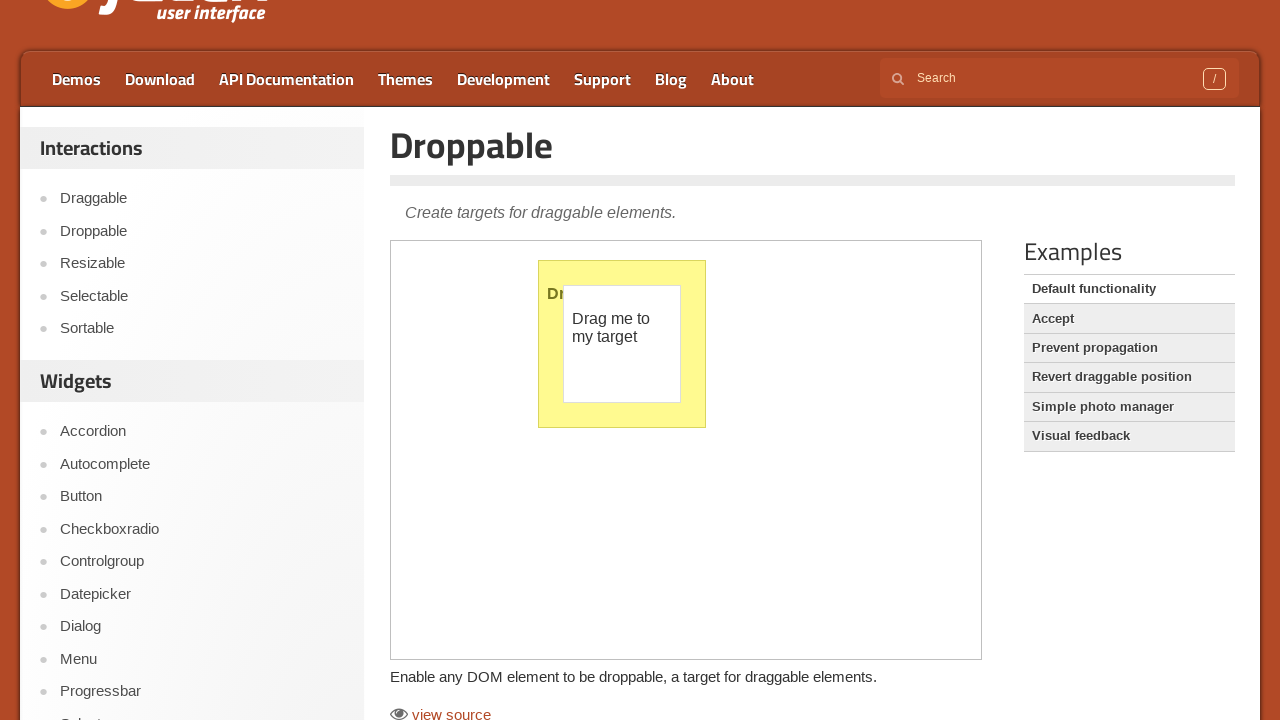

Verified droppable element contains 'Dropped!' text - drag and drop successful
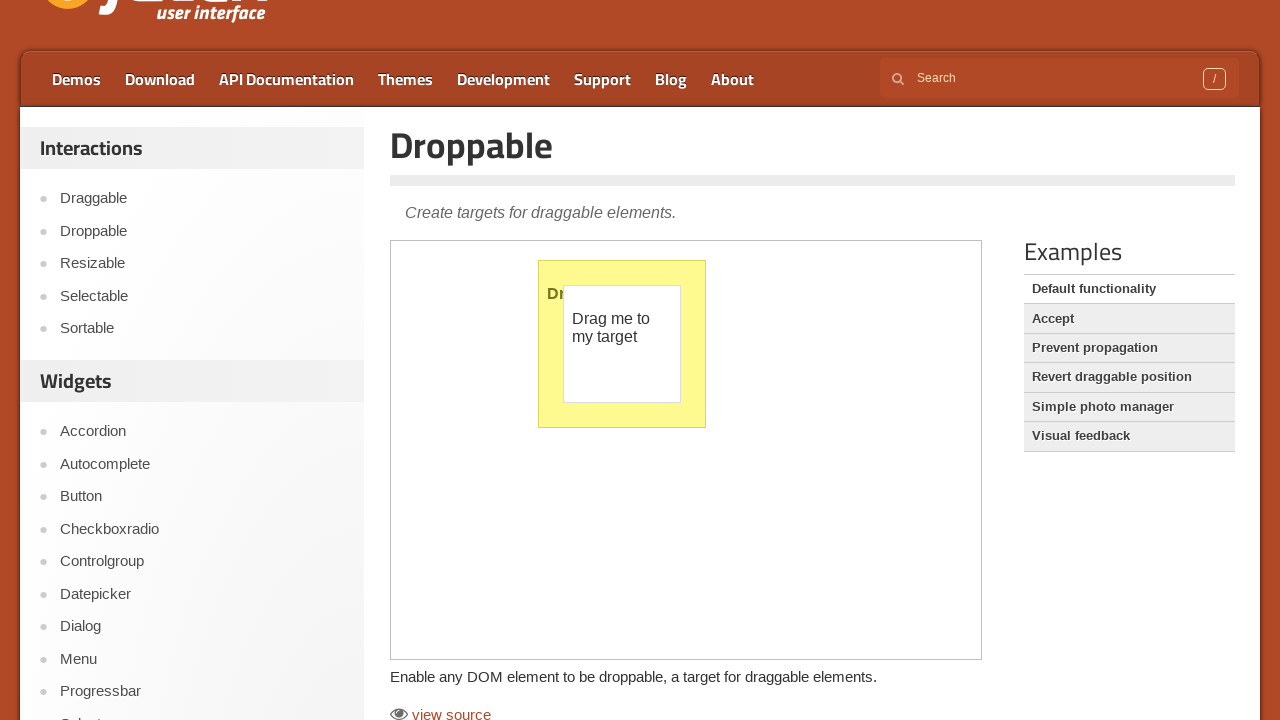

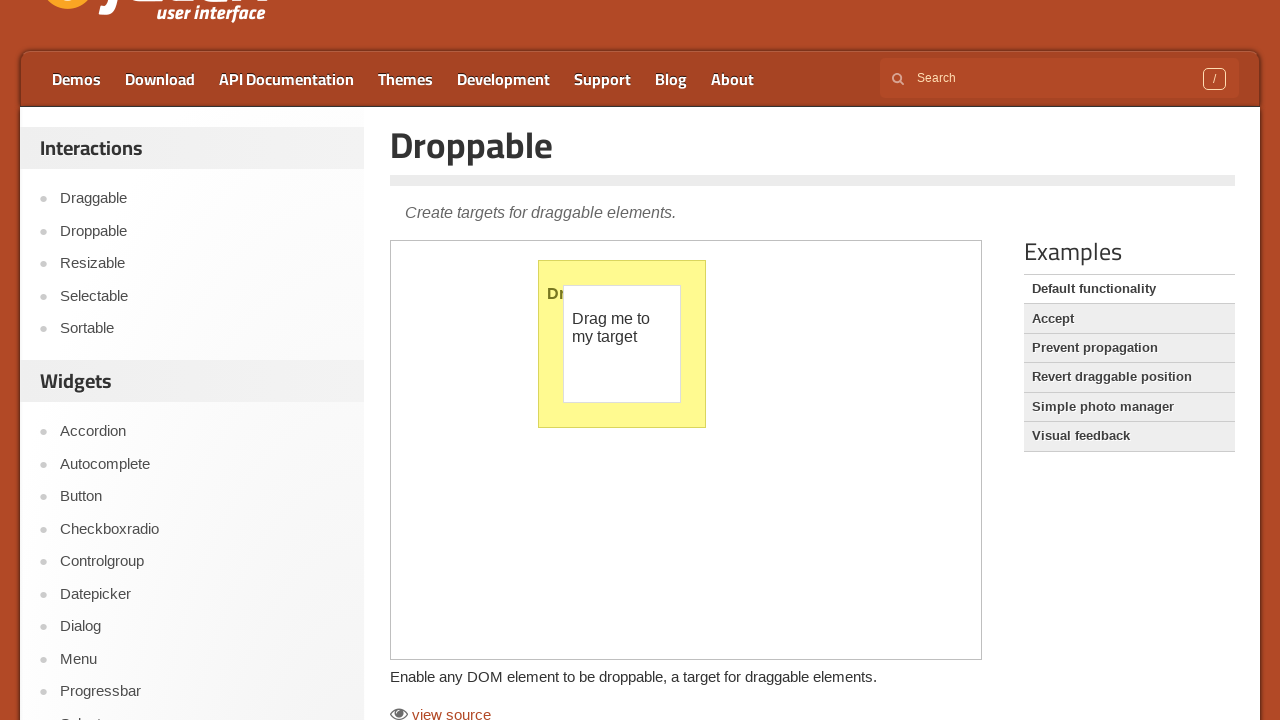